Waits for price to reach $100, then clicks book button and solves a math problem by entering the calculated result

Starting URL: http://suninjuly.github.io/explicit_wait2.html

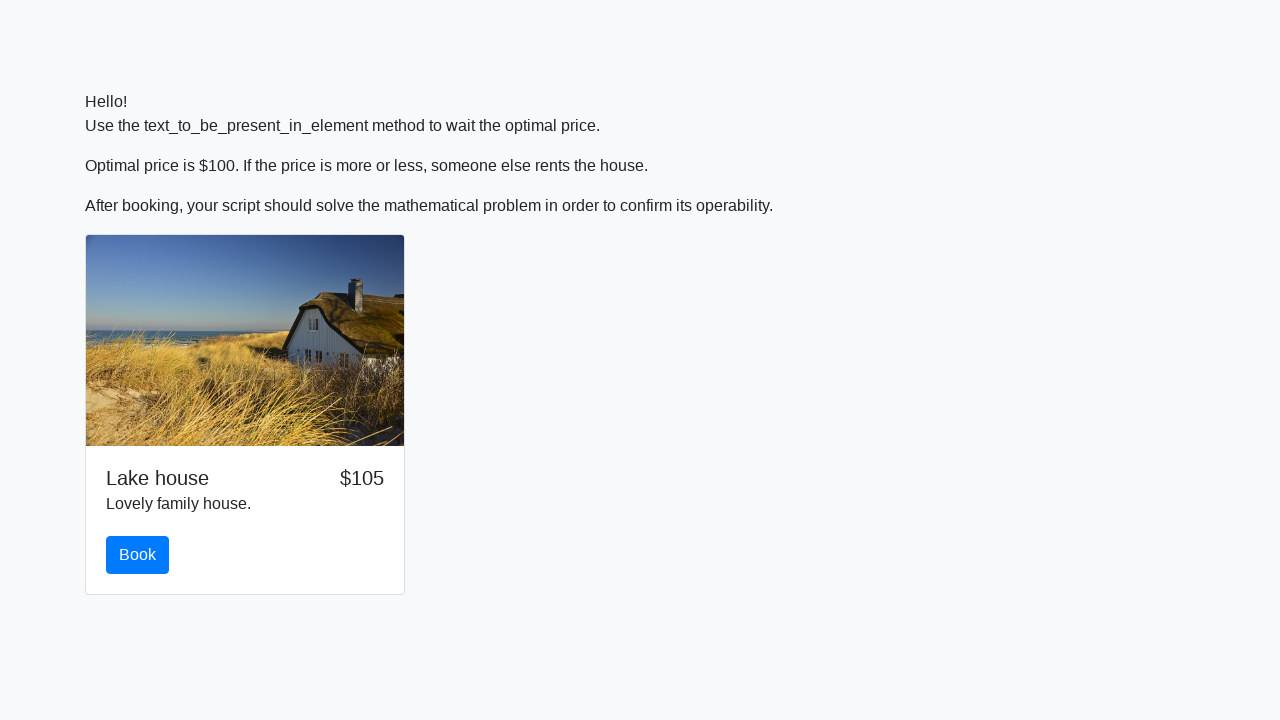

Waited for price to reach $100
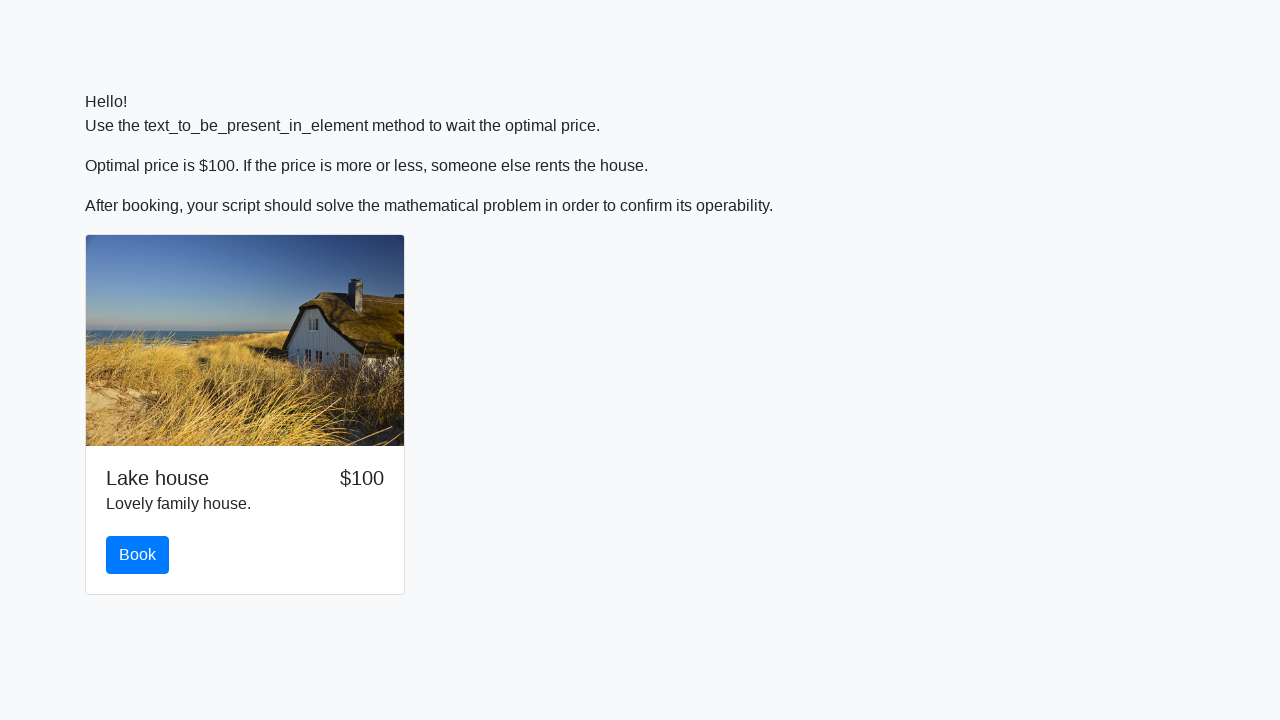

Clicked the book button at (138, 555) on #book
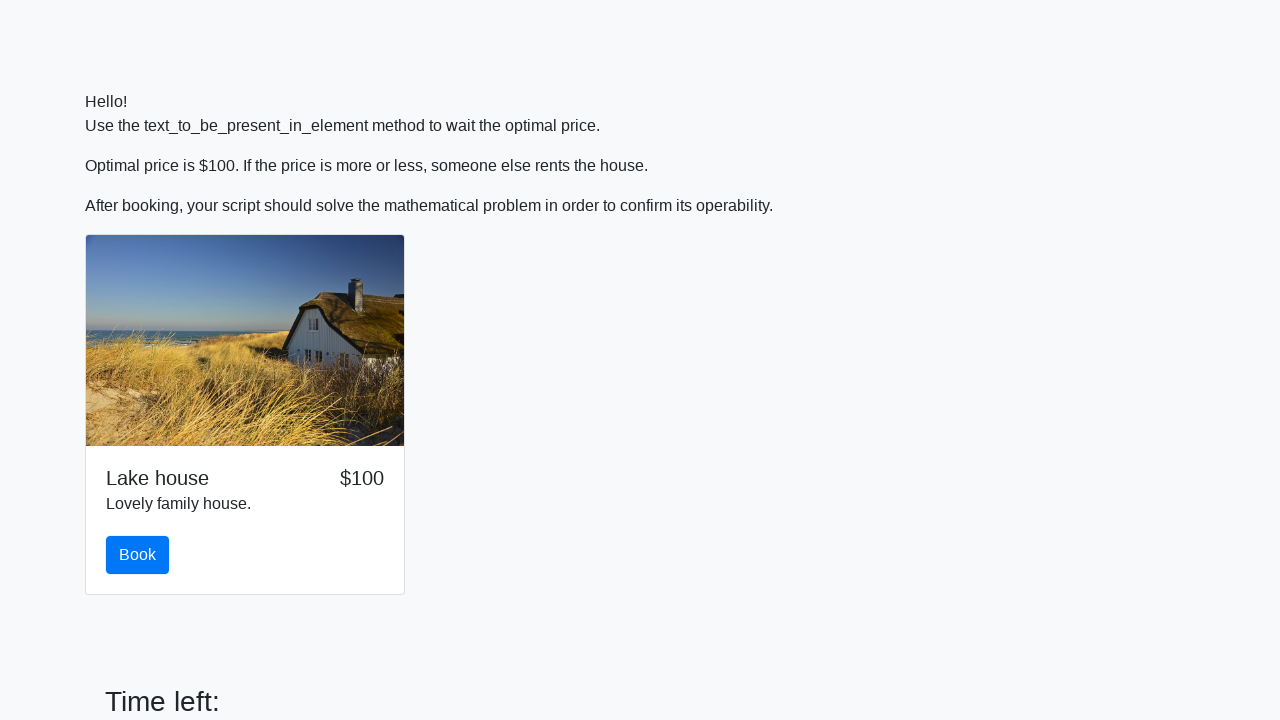

Retrieved input value for calculation: 478
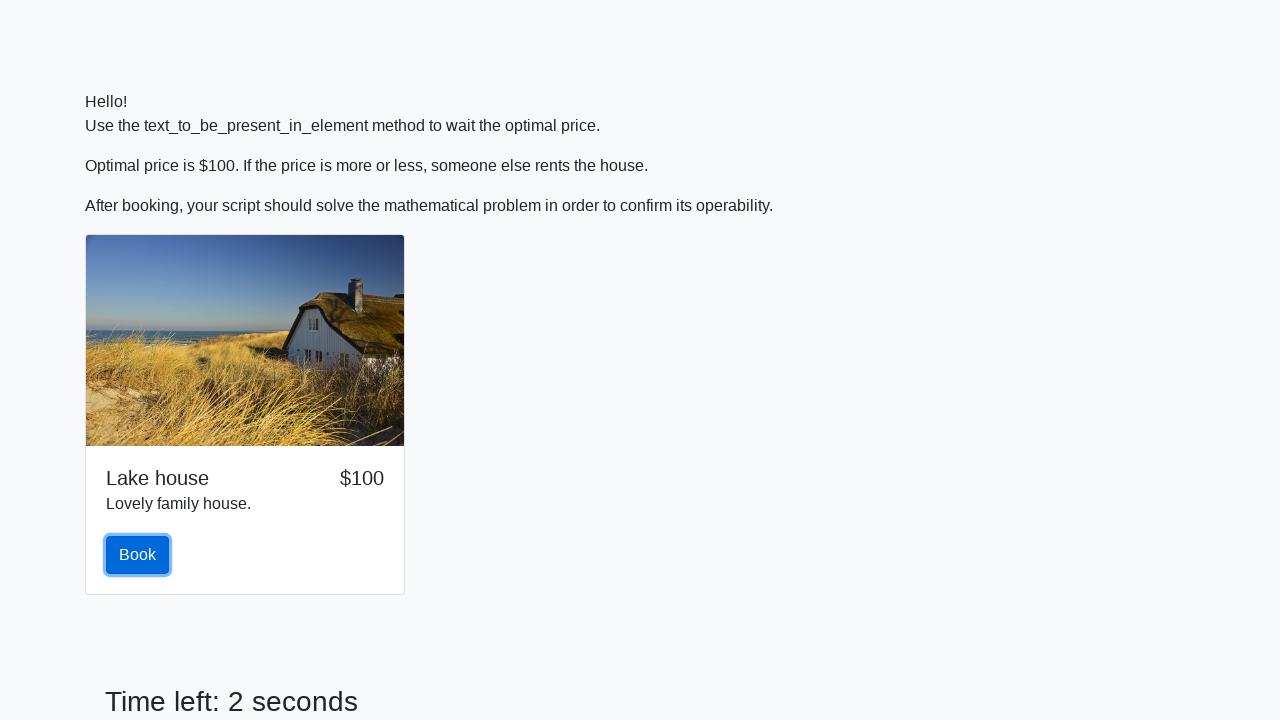

Calculated math result: 1.7082262351621775
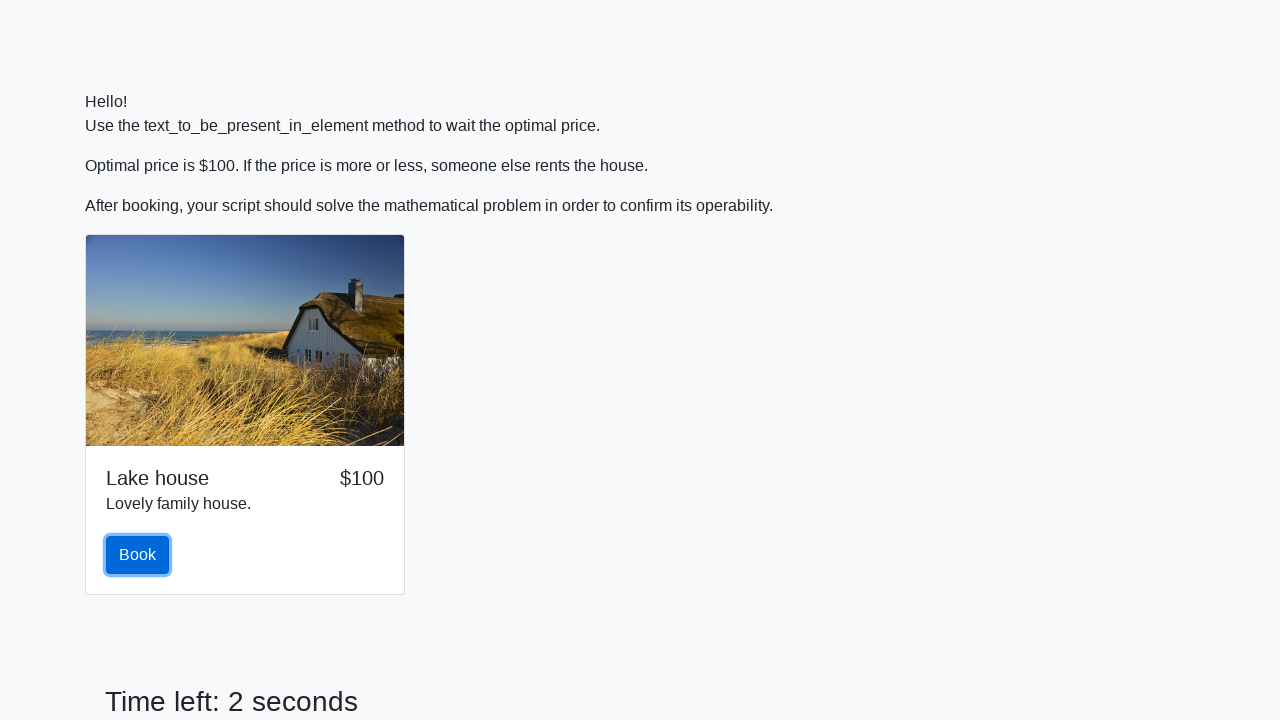

Filled answer field with calculated result on #answer
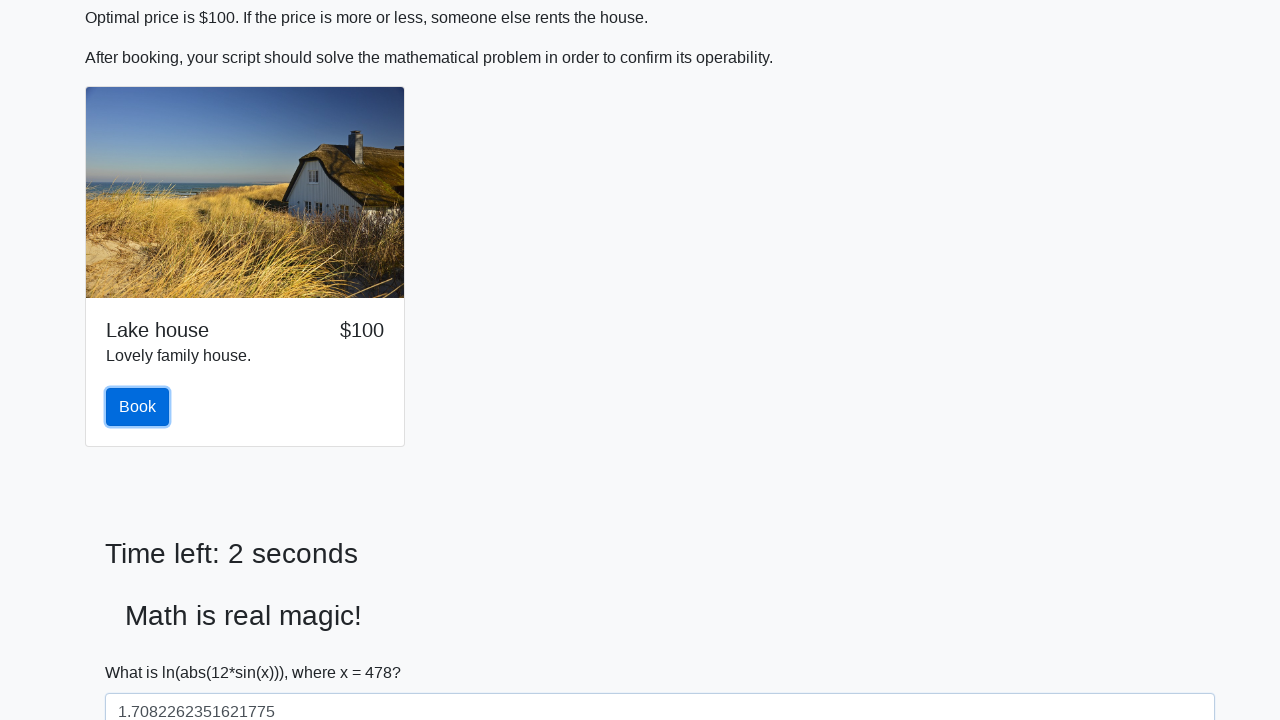

Clicked the solve button at (143, 651) on #solve
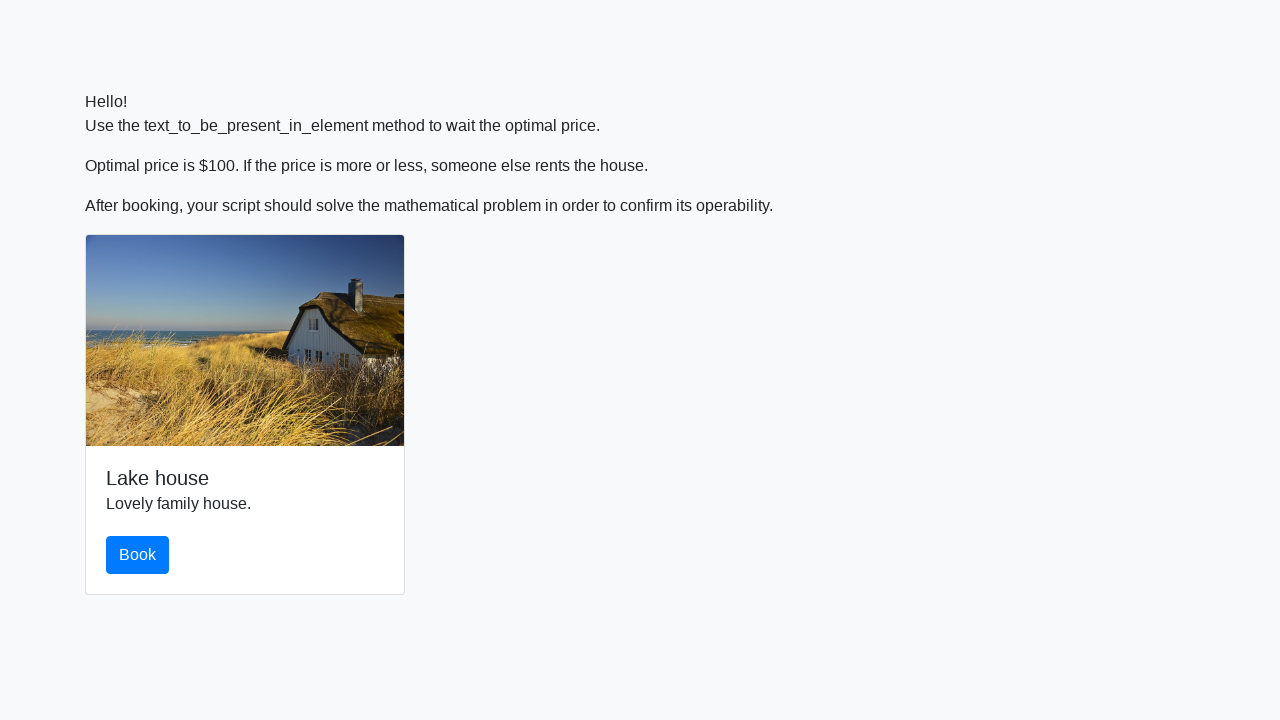

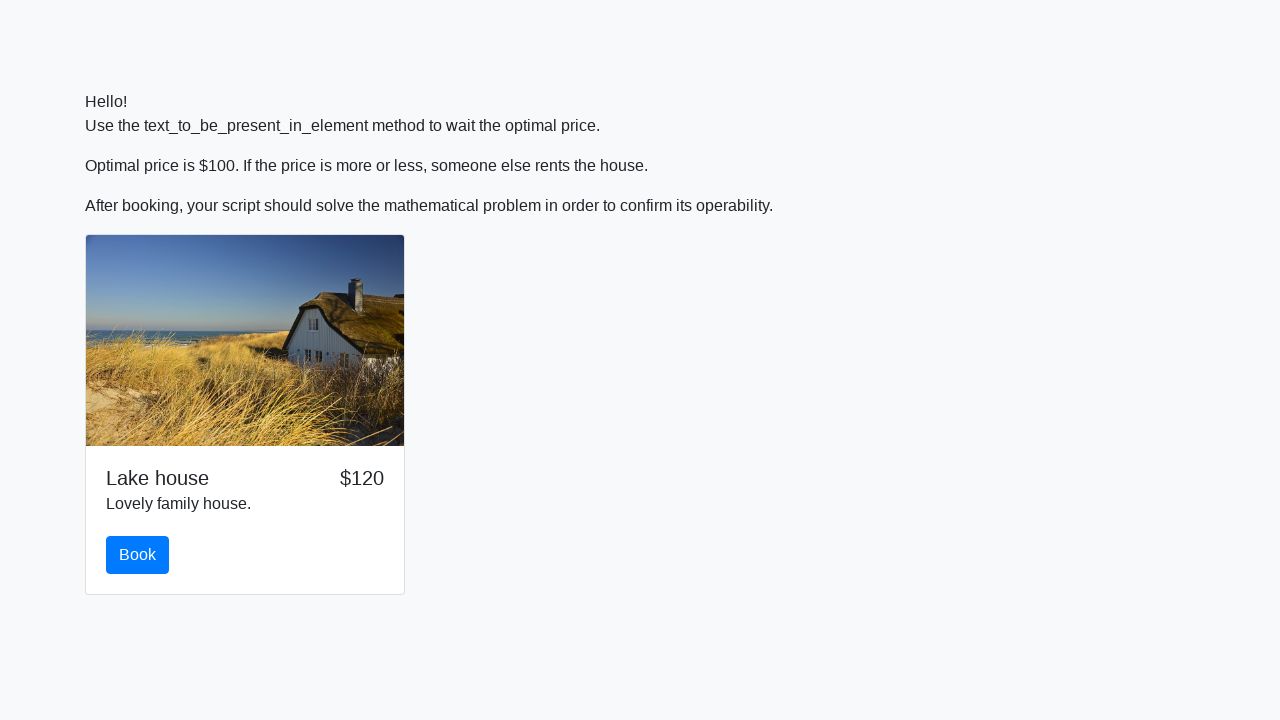